Tests network failure scenarios by navigating to an Angular demo app, clicking on library button, and simulating network conditions and request failures

Starting URL: https://rahulshettyacademy.com/angularAppdemo

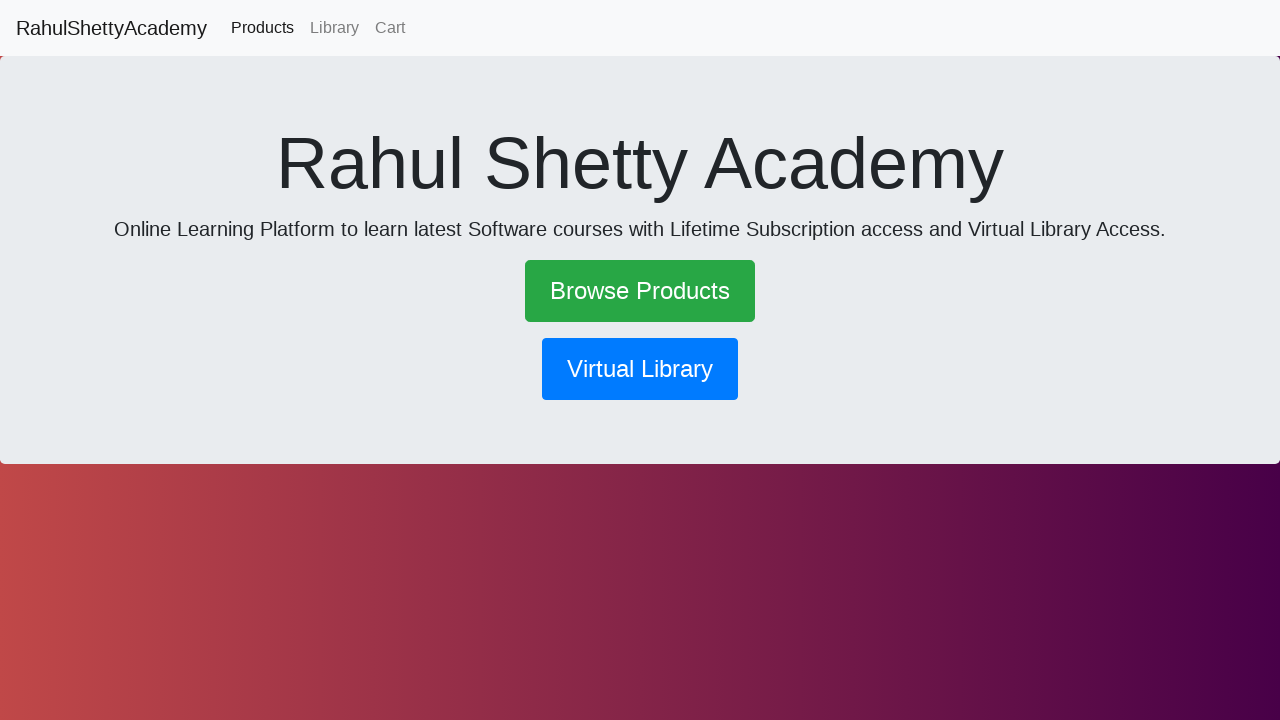

Clicked library button at (640, 369) on button[routerlink*='library']
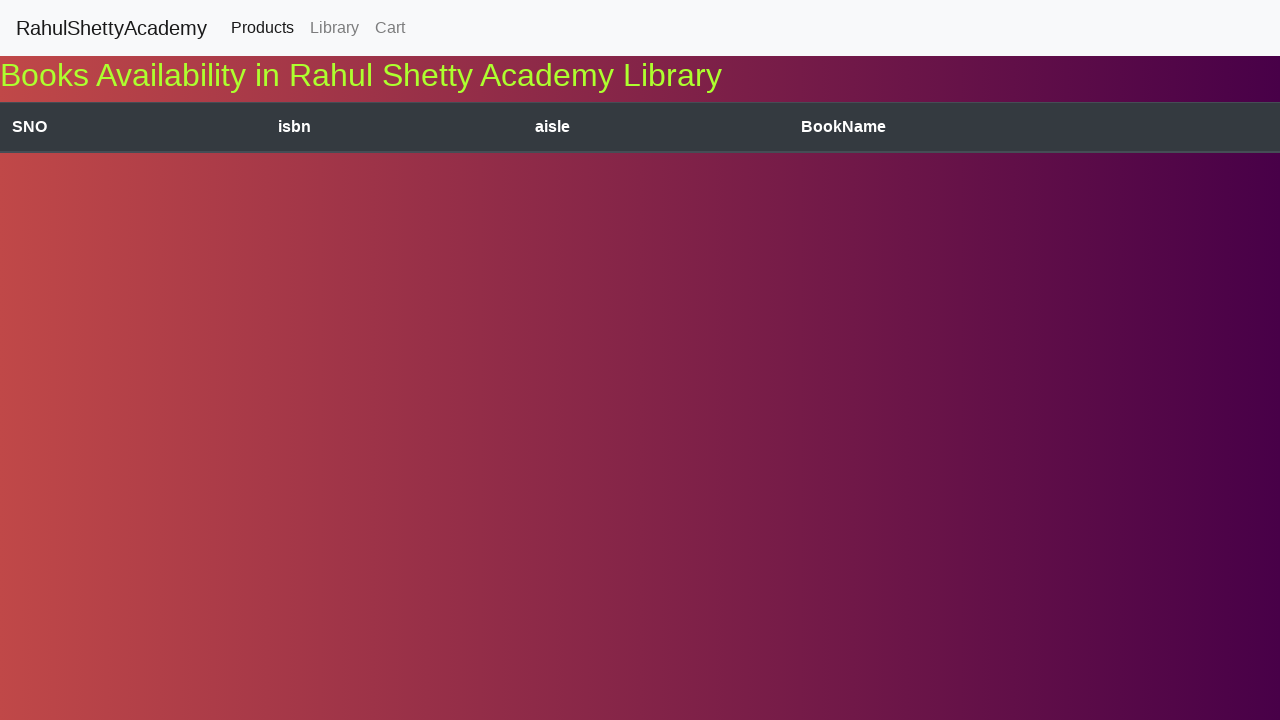

Waited 3 seconds for page to process
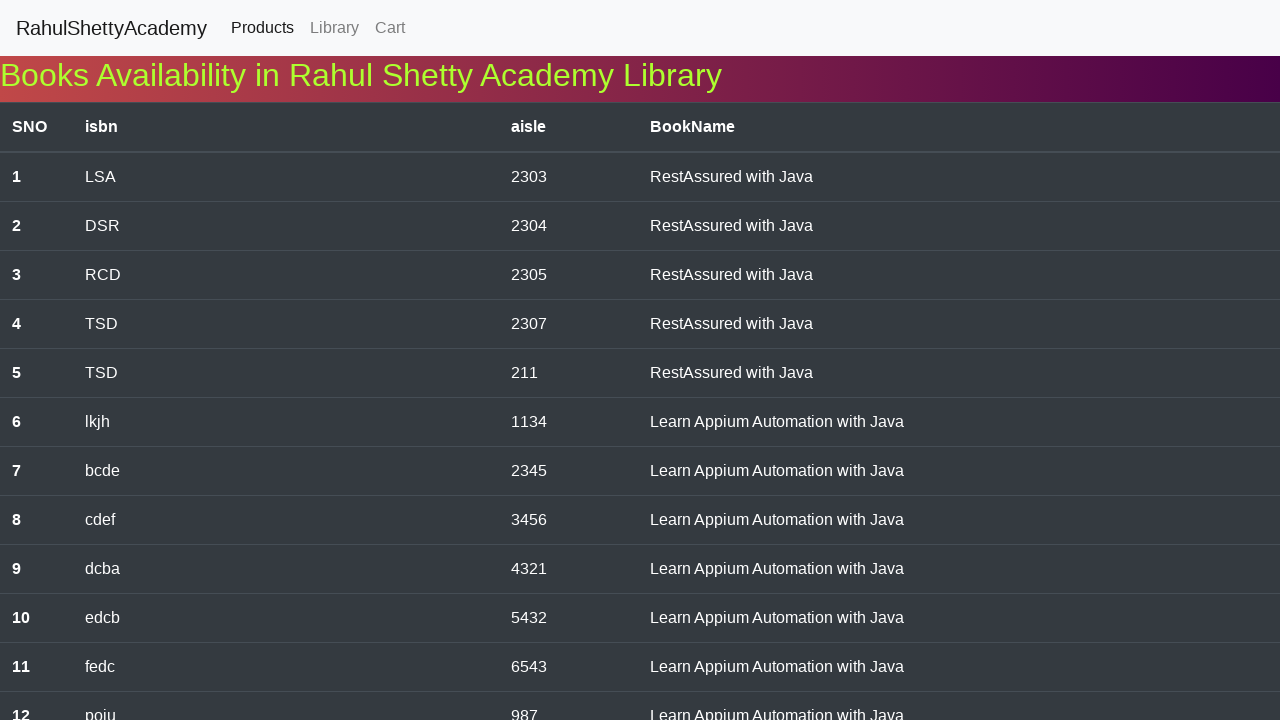

Navigated to Angular demo app for network emulation test
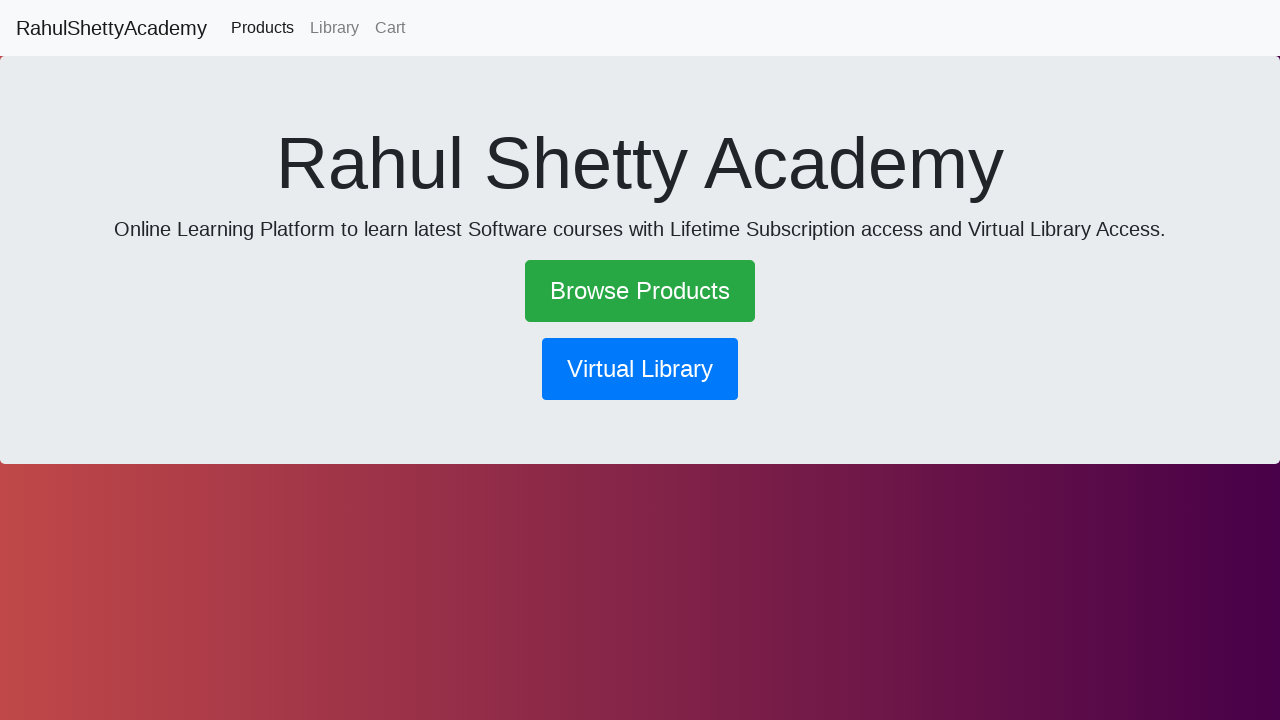

Clicked library button again after navigation at (640, 369) on button[routerlink*='library']
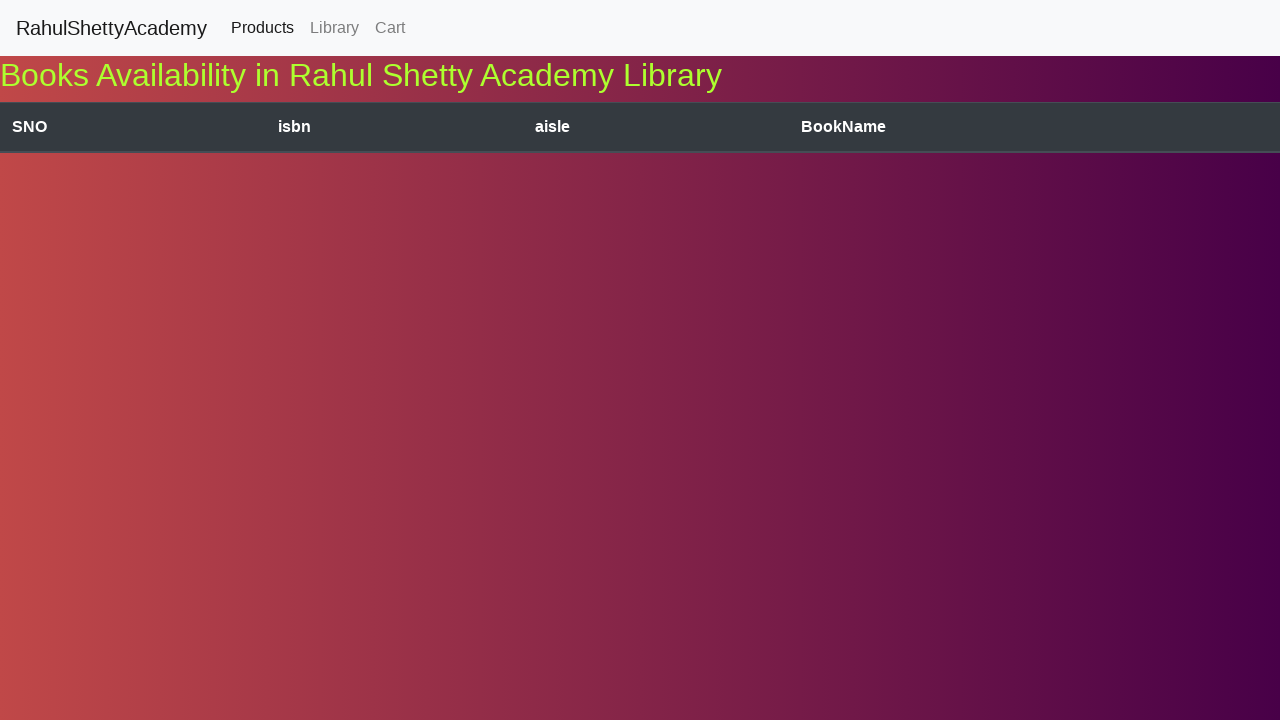

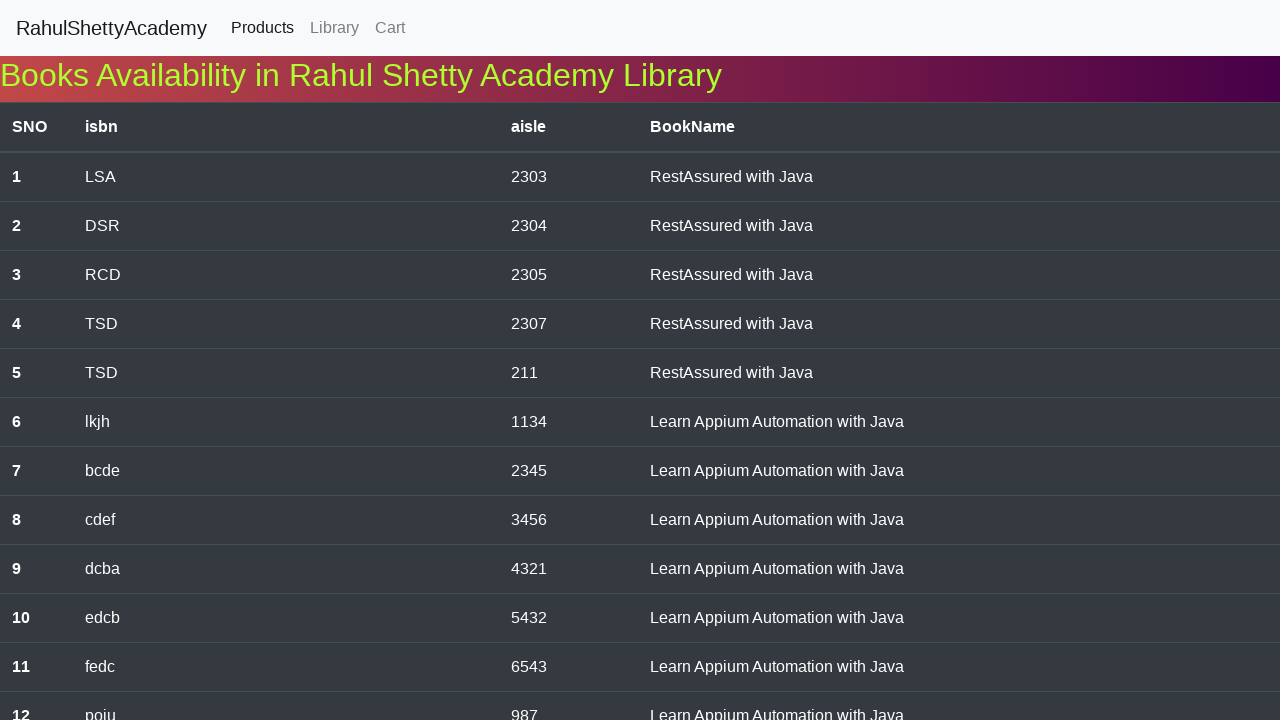